Navigates to Expedia website and clicks on the Flights navigation link to access flight booking section

Starting URL: https://www.expedia.com/

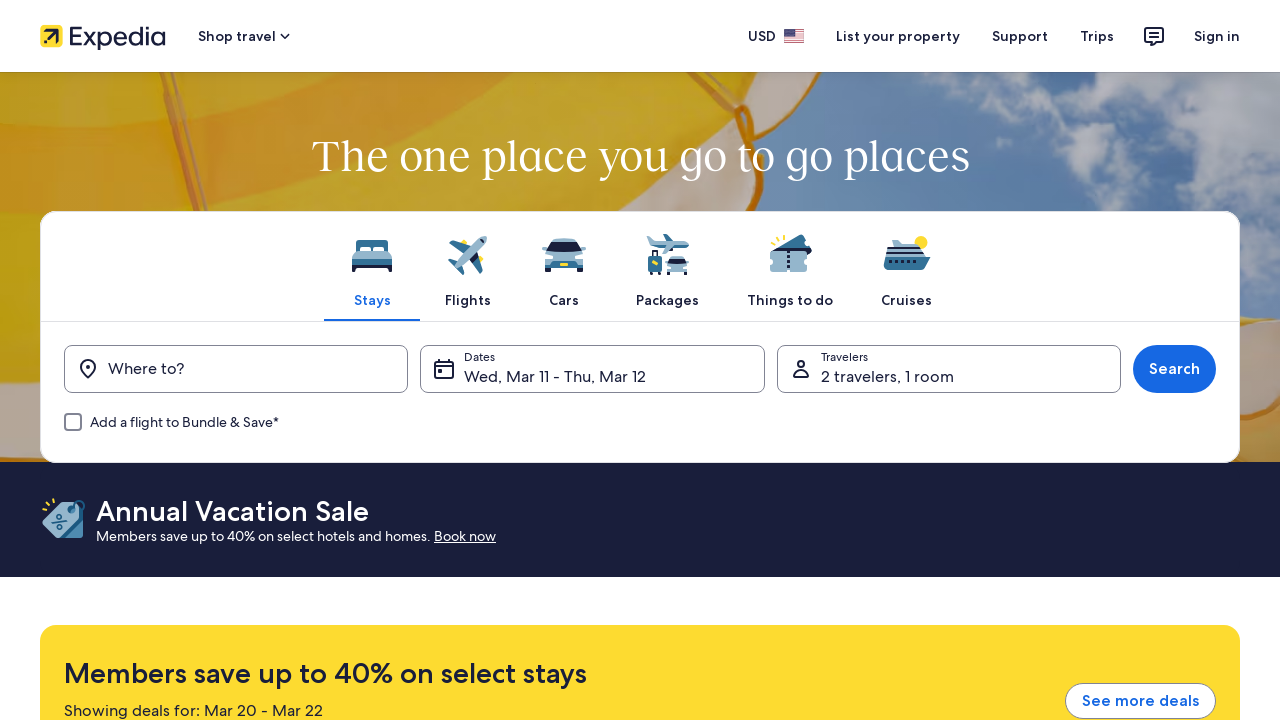

Navigated to Expedia website
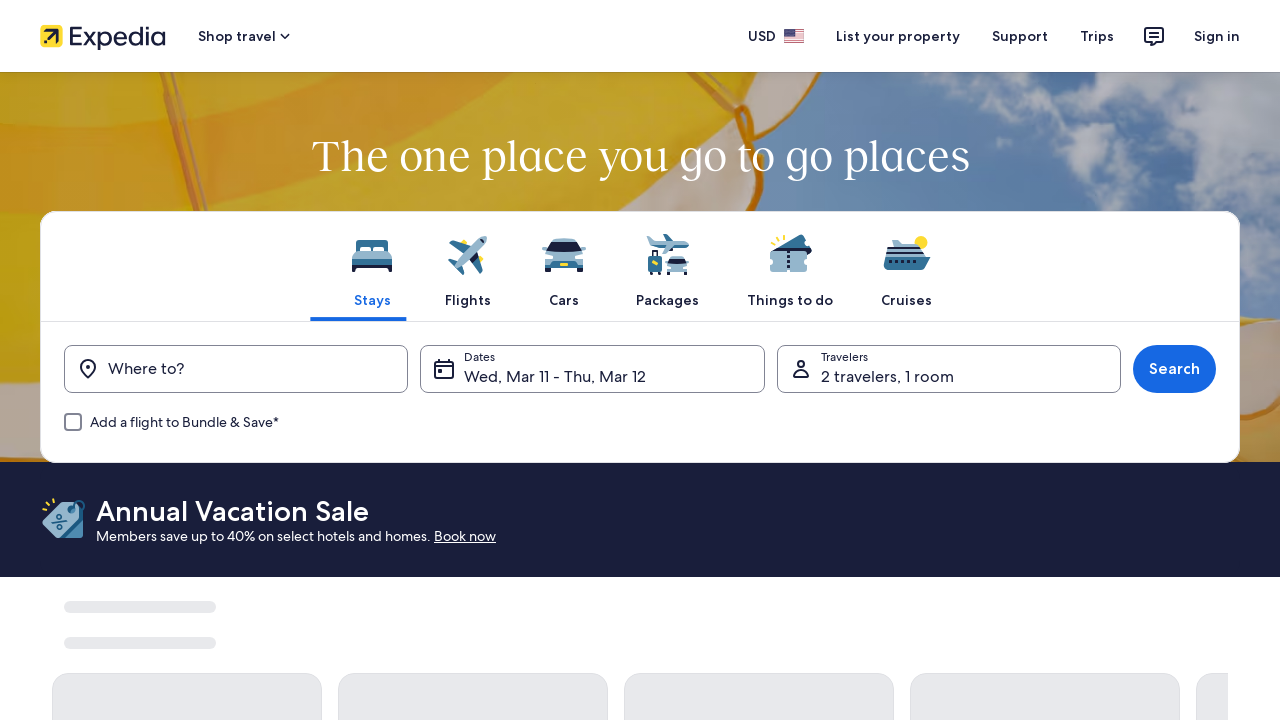

Clicked on Flights navigation link to access flight booking section at (340, 711) on a:text('Flights')
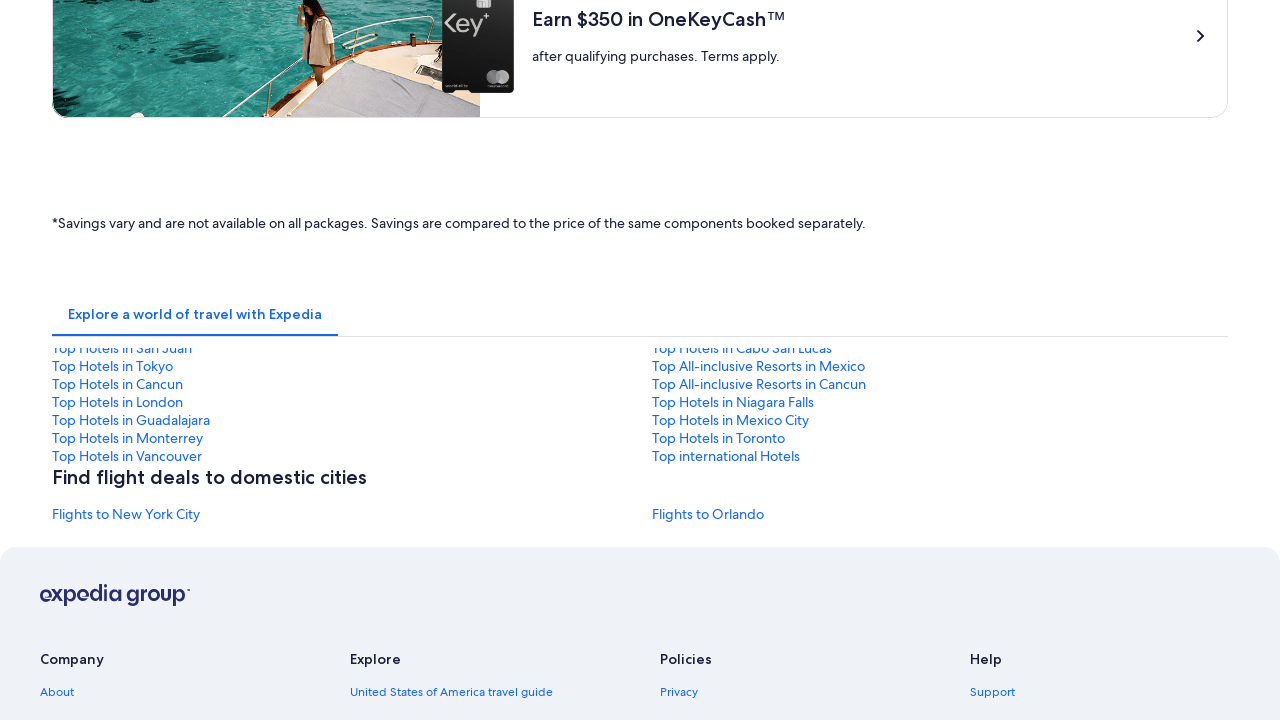

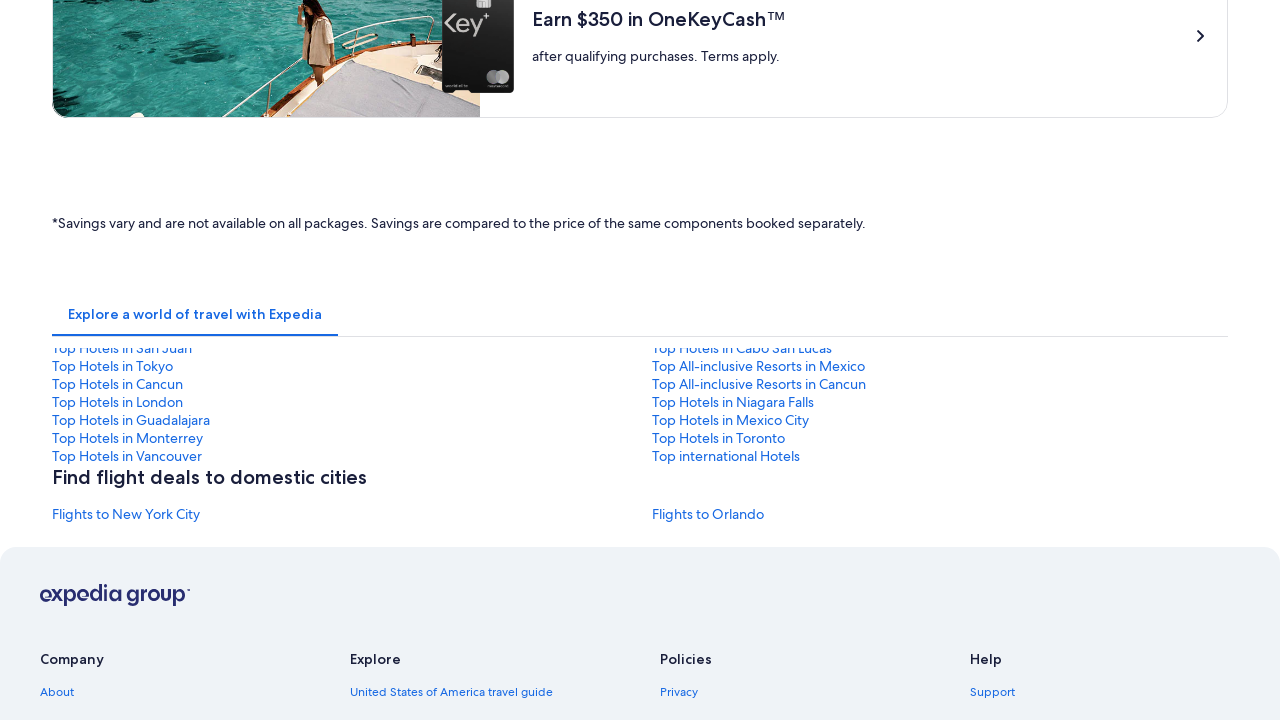